Tests user registration form by filling in first name, last name, email, and phone number fields, then submitting the form on a demo automation testing site.

Starting URL: https://demo.automationtesting.in/Register.html

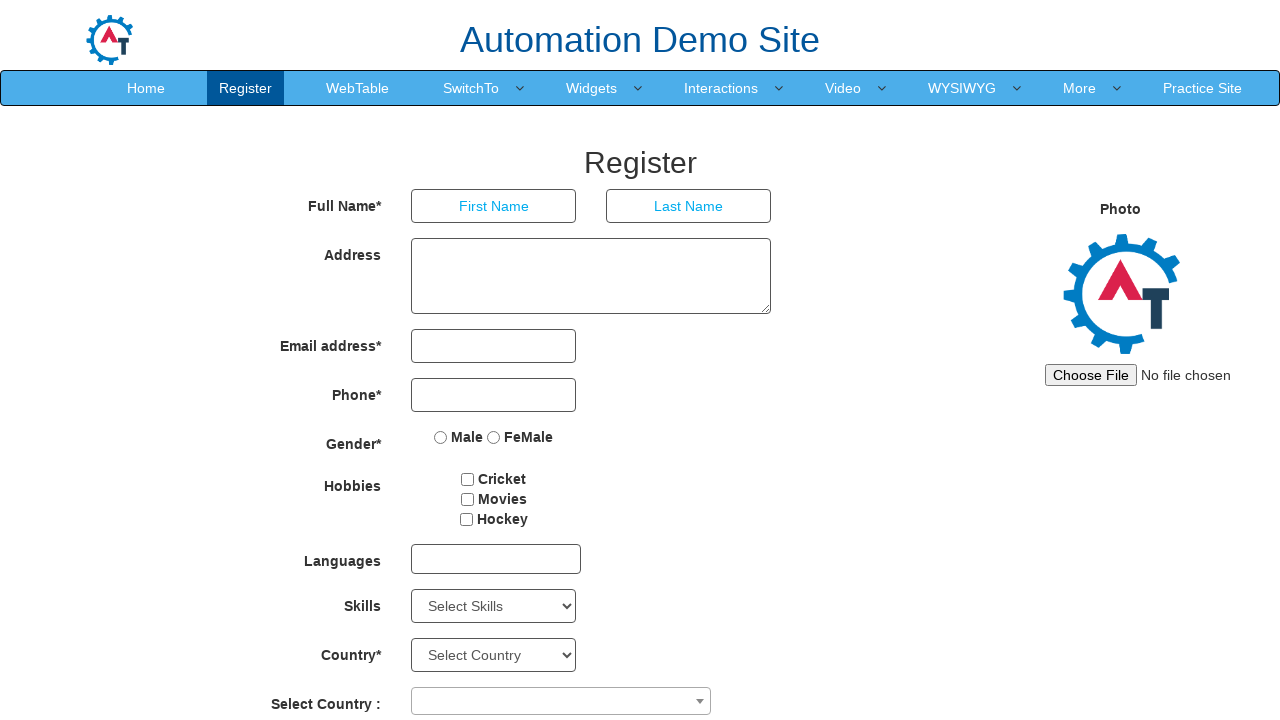

Filled first name field with 'Jennifer' on input[ng-model='FirstName']
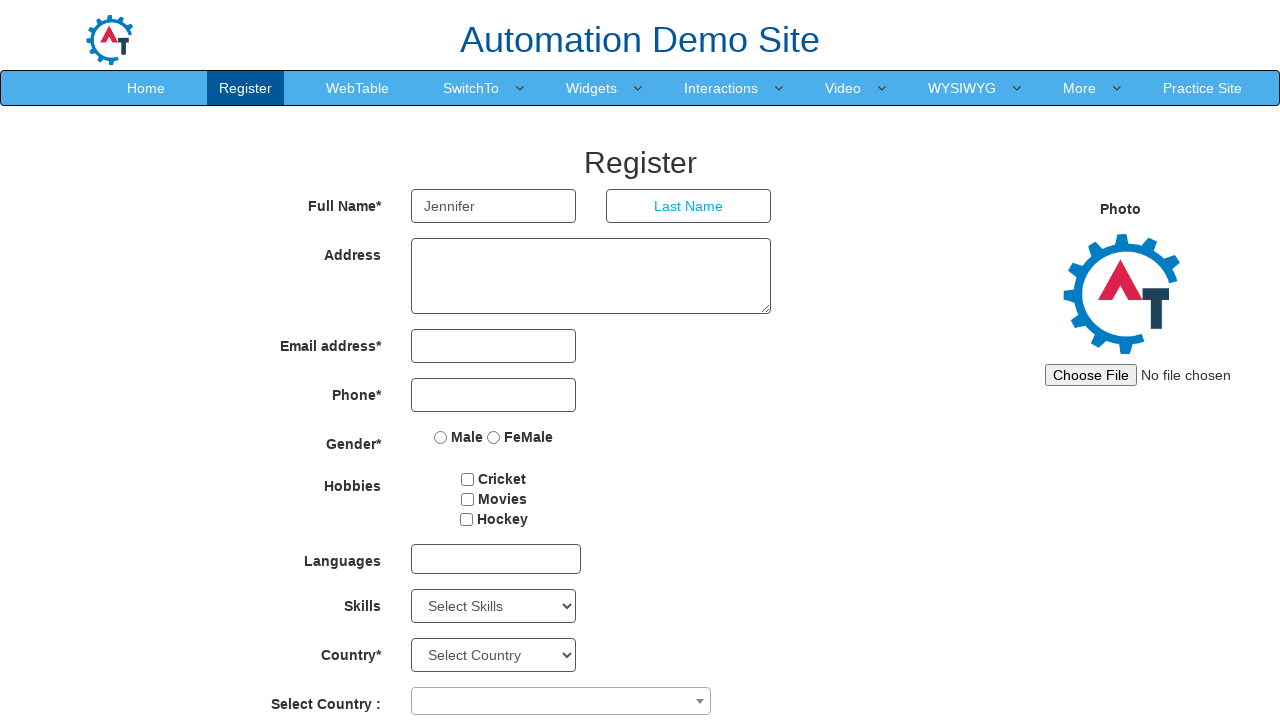

Filled last name field with 'Martinez' on input[ng-model='LastName']
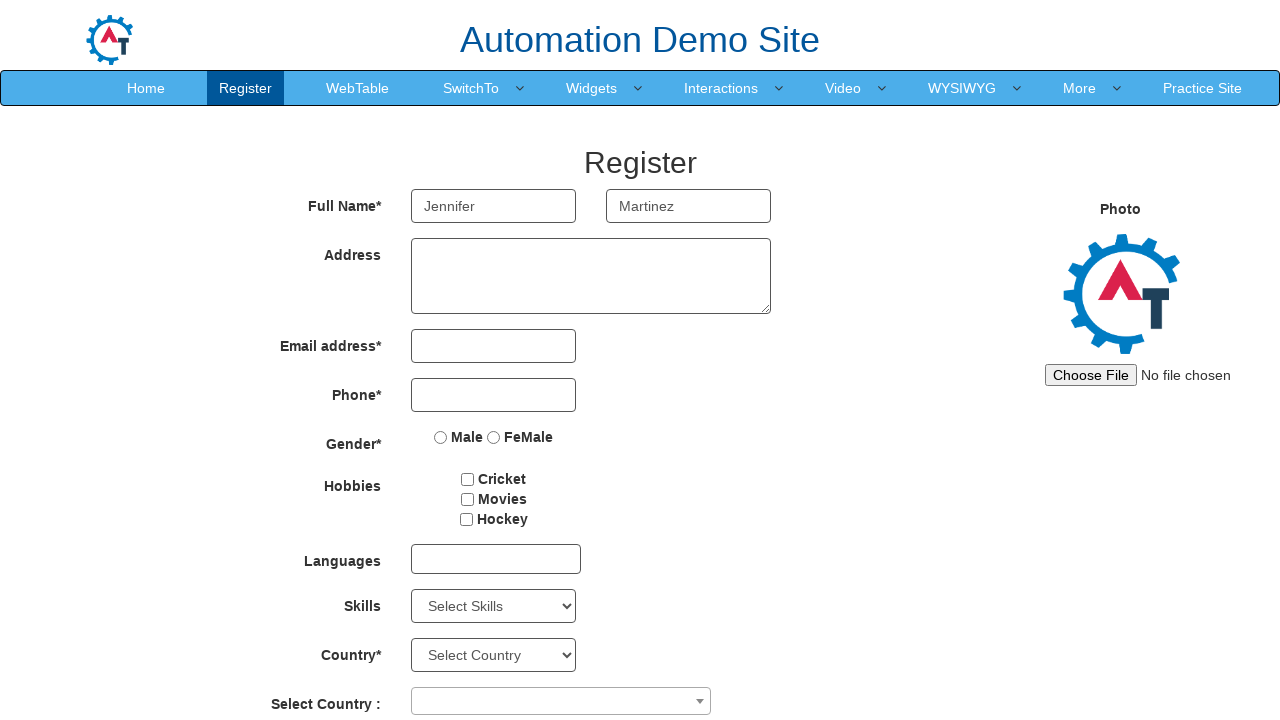

Filled email field with 'jennifer.martinez@testmail.com' on input[type='email']
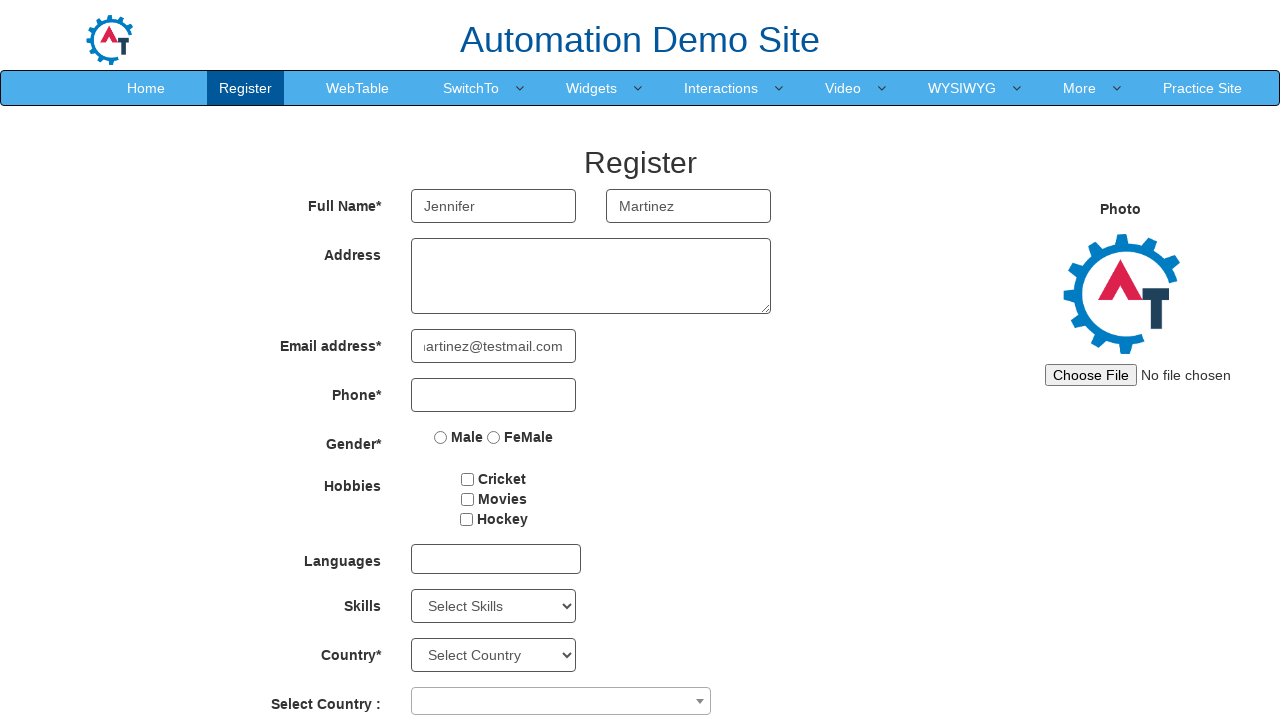

Filled phone number field with '5551234567' on input[type='tel']
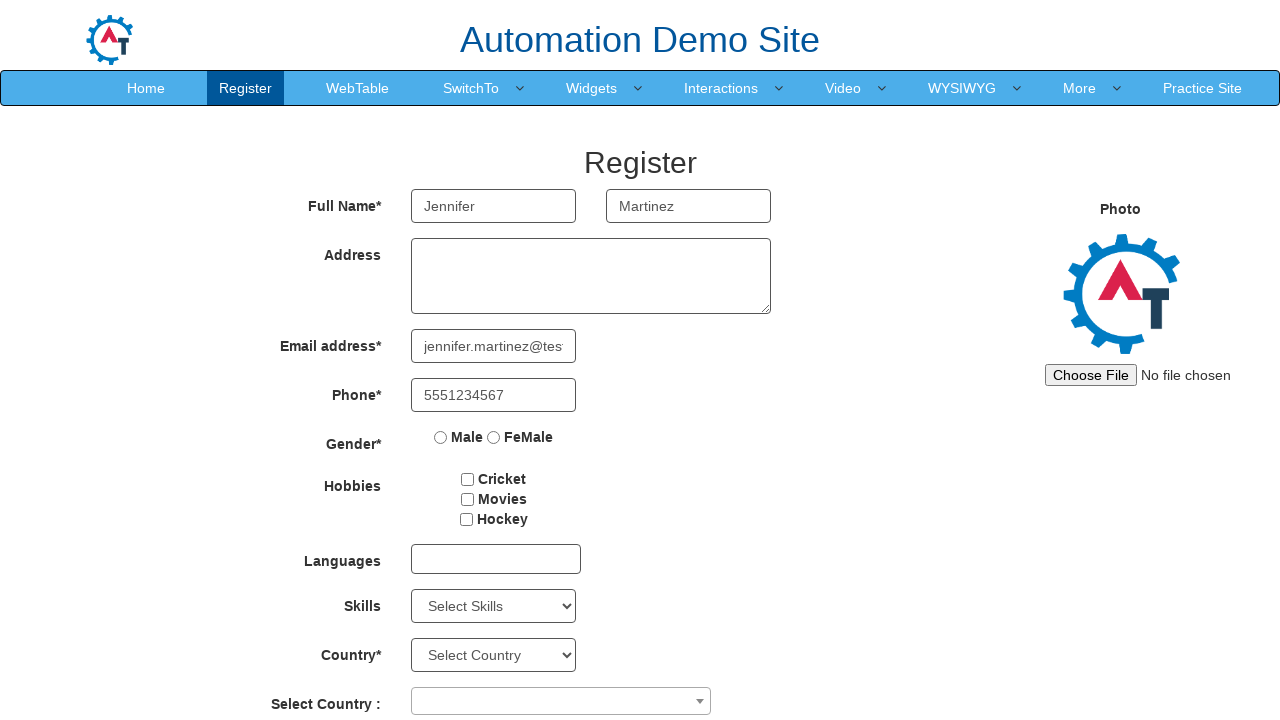

Clicked submit button to complete registration at (572, 623) on button#submitbtn
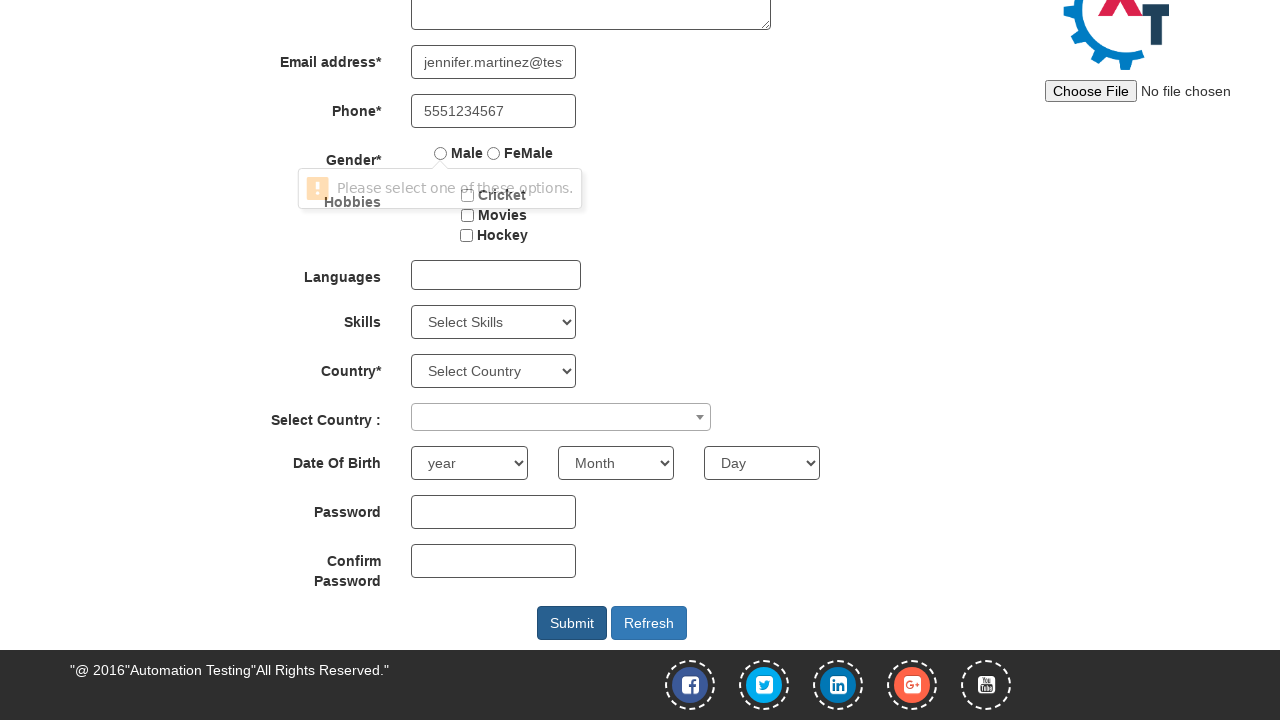

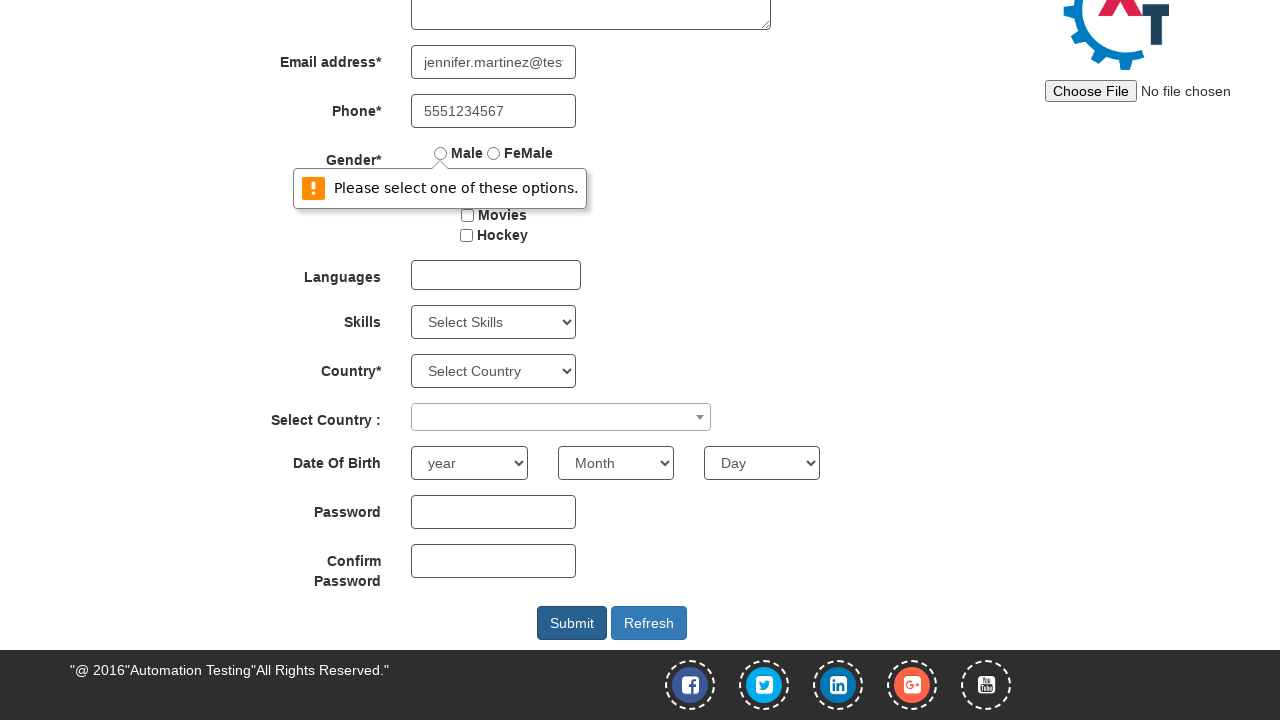